Tests the index page email submission flow by entering an email address and clicking the enter button, then verifying navigation to the Register page.

Starting URL: http://demo.automationtesting.in/Index.html

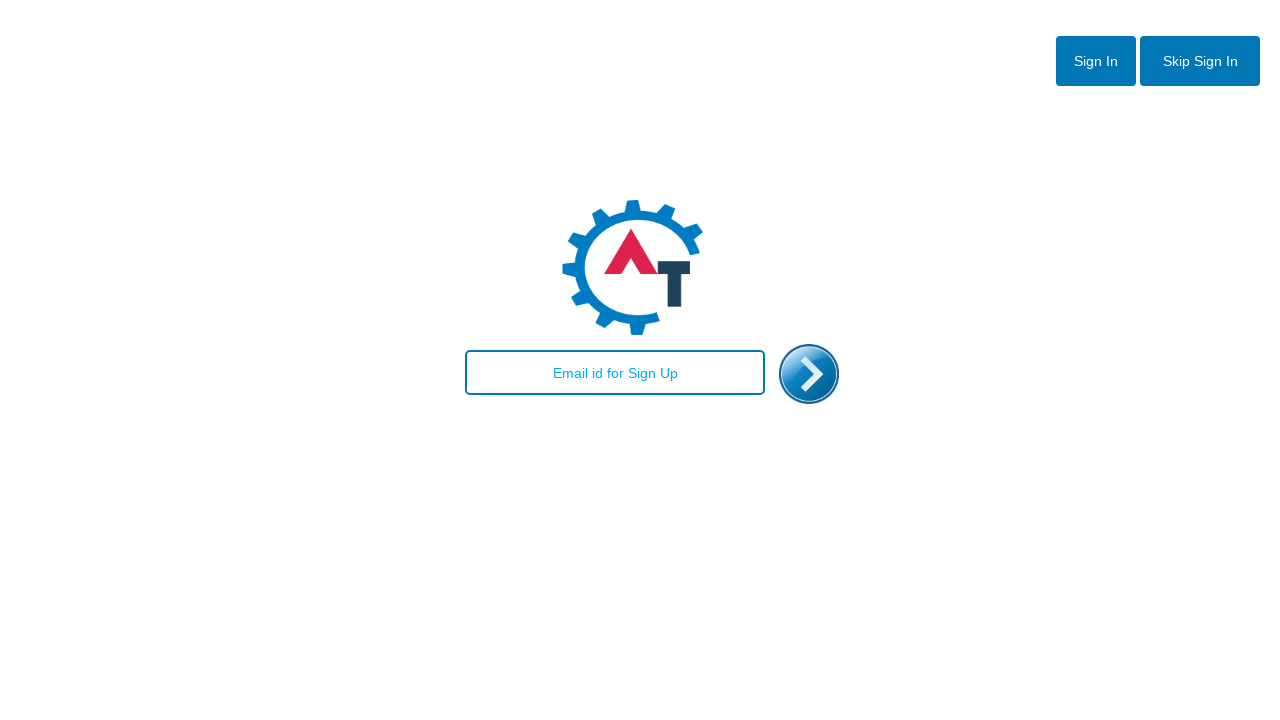

Entered email address 'john.smith@example.com' in the email field on #email
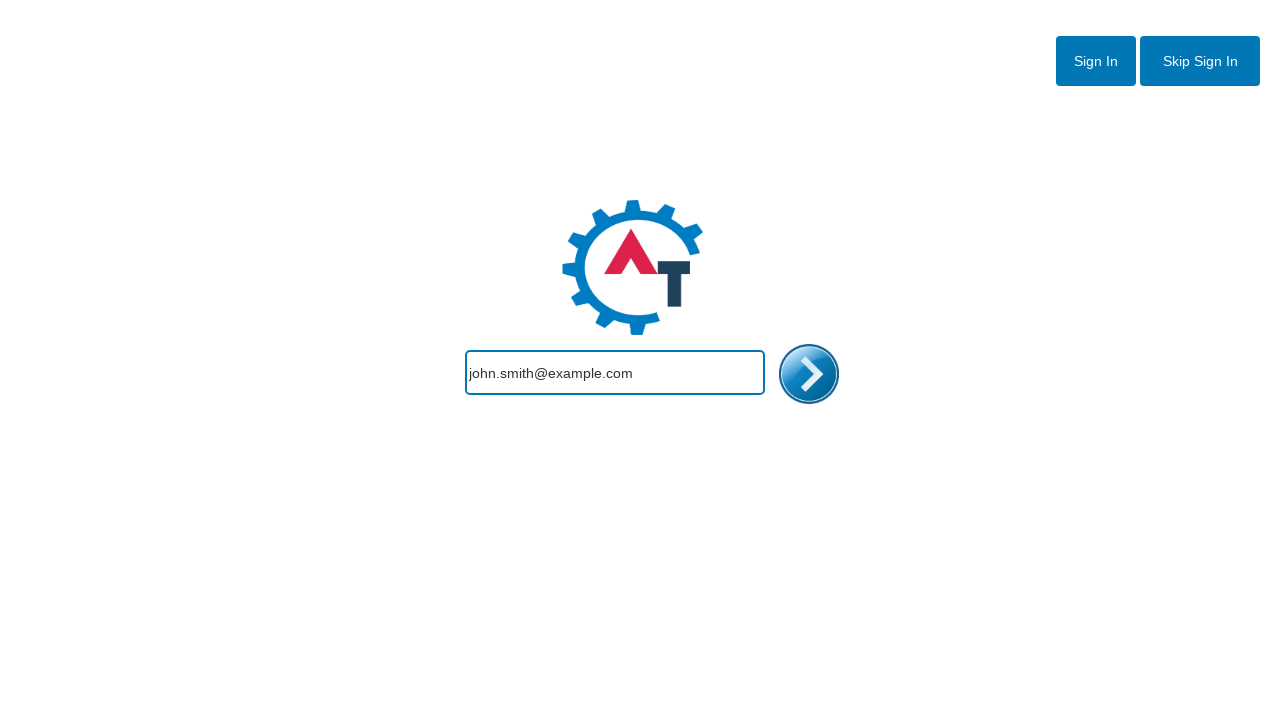

Clicked the enter/submit button to proceed at (809, 374) on #enterimg
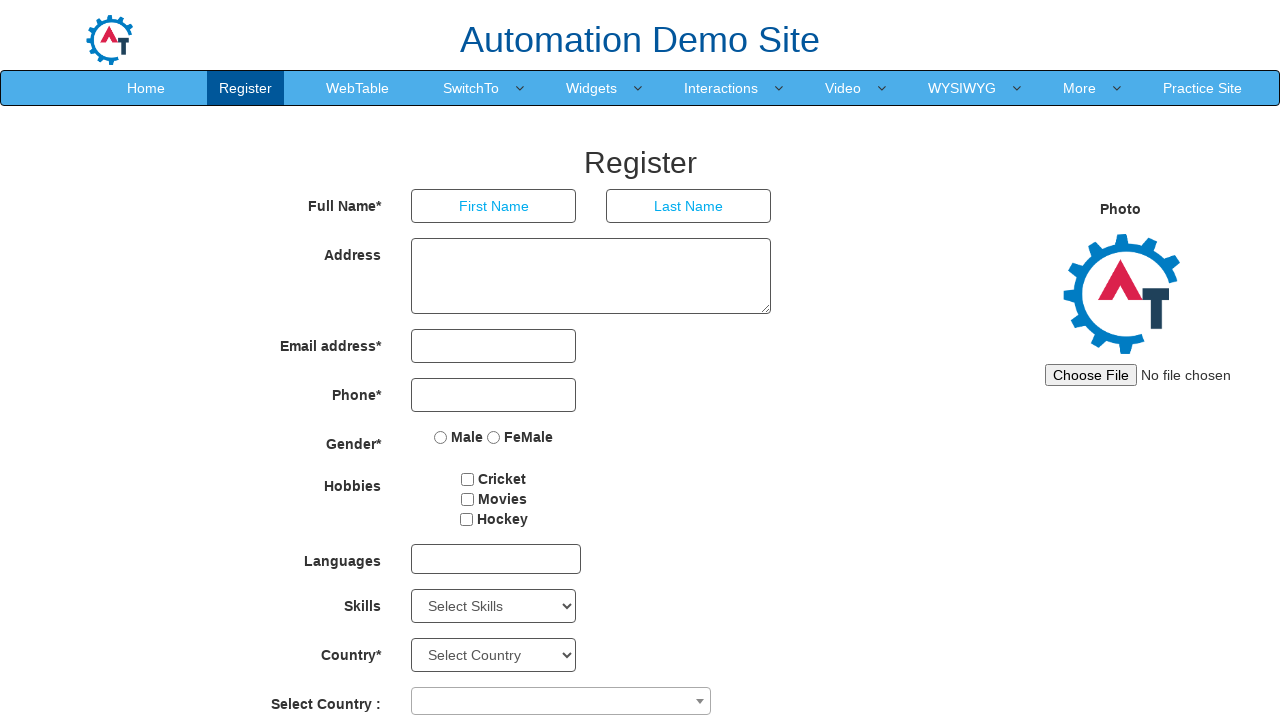

Waited for page to fully load and DOM content to be ready
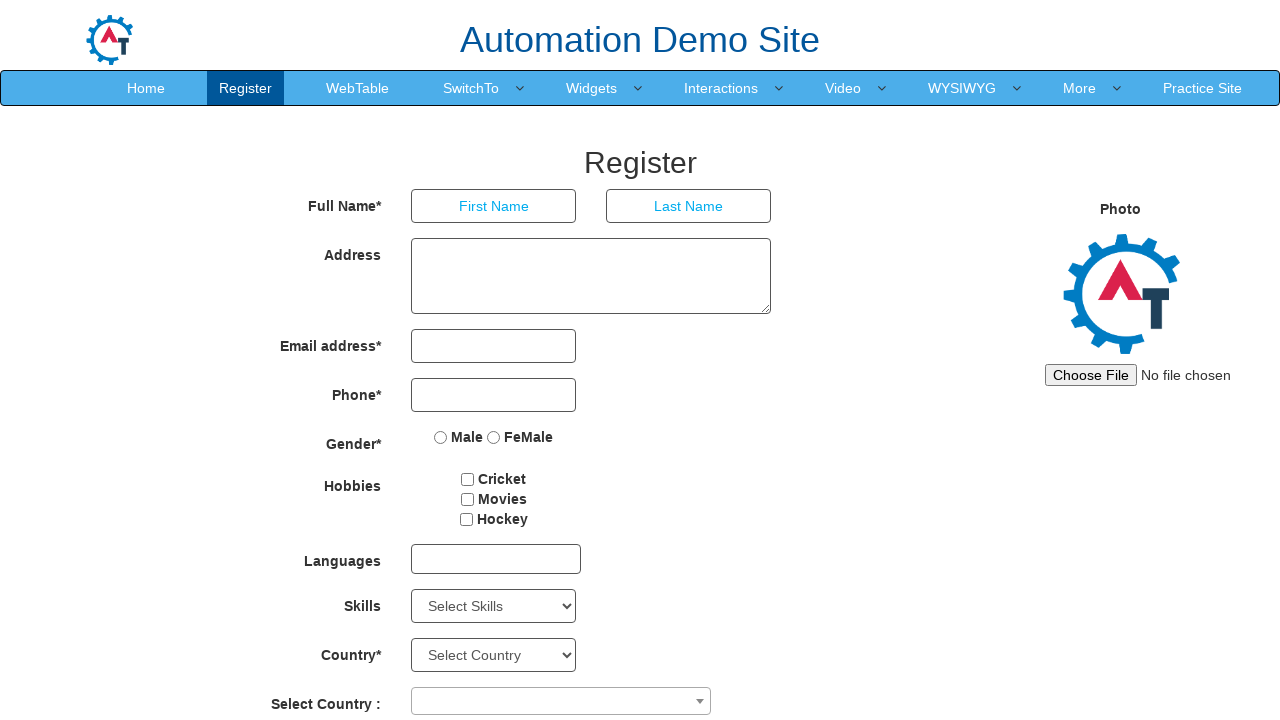

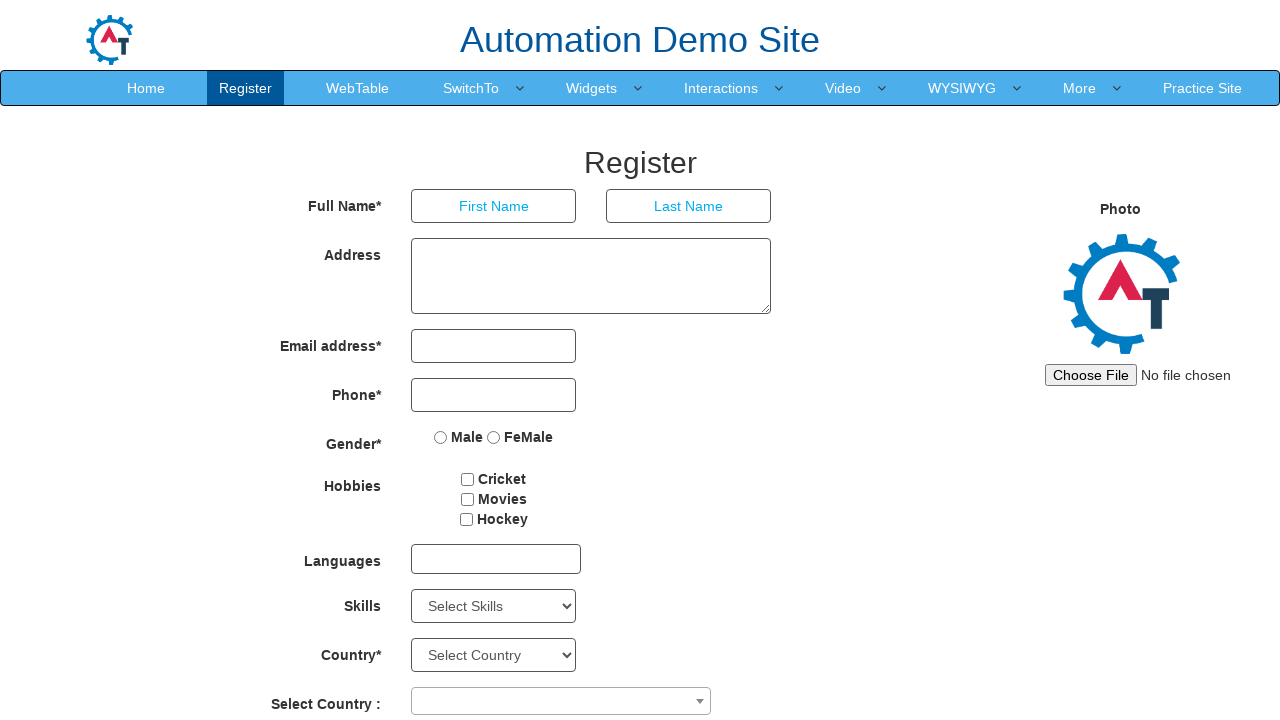